Tests navigation to the My Account page by clicking the My Account link and verifying the page title loads correctly.

Starting URL: https://alchemy.hguy.co/lms/

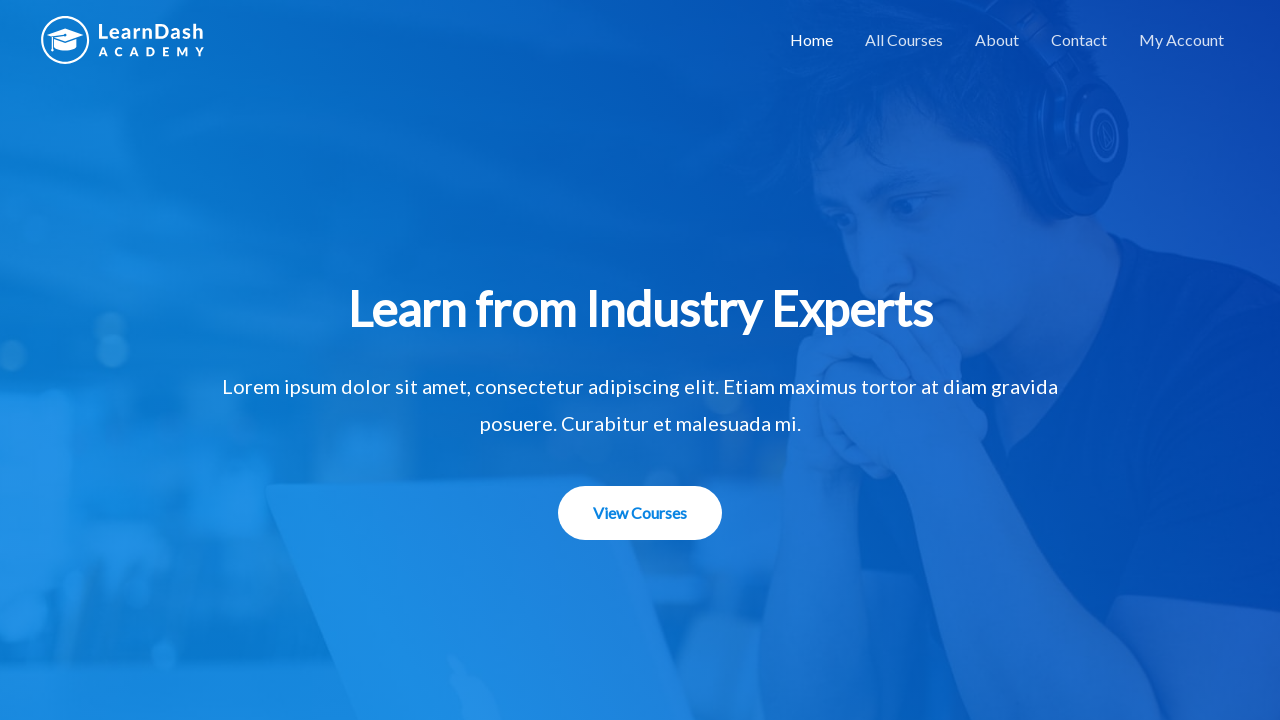

Clicked on 'My Account' link at (1182, 40) on text=My Account
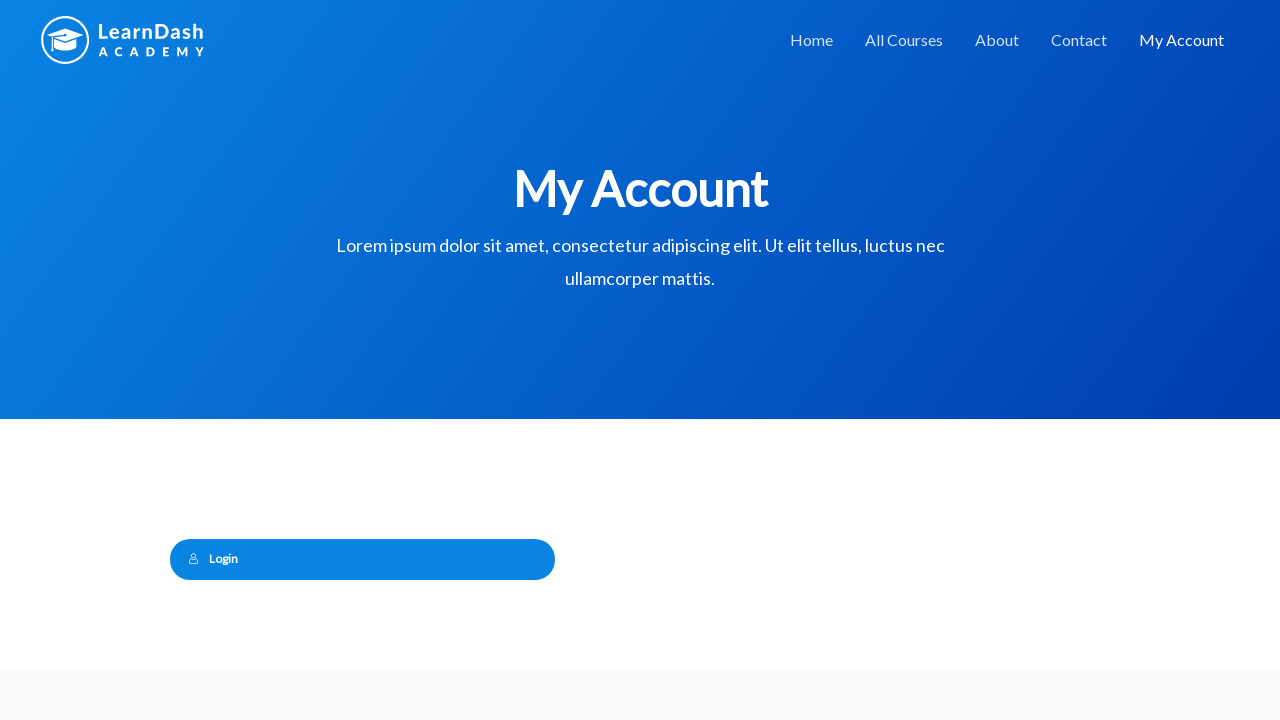

Waited for page to load (domcontentloaded state)
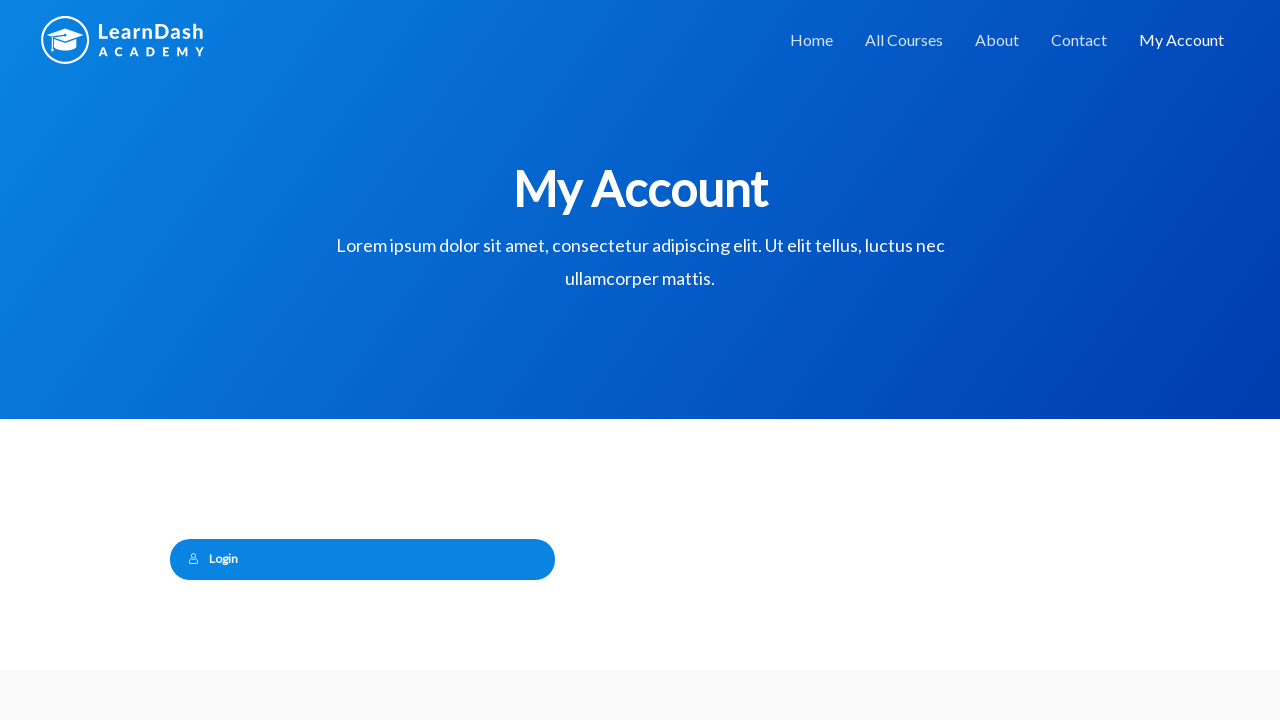

Verified page title is 'My Account – Alchemy LMS'
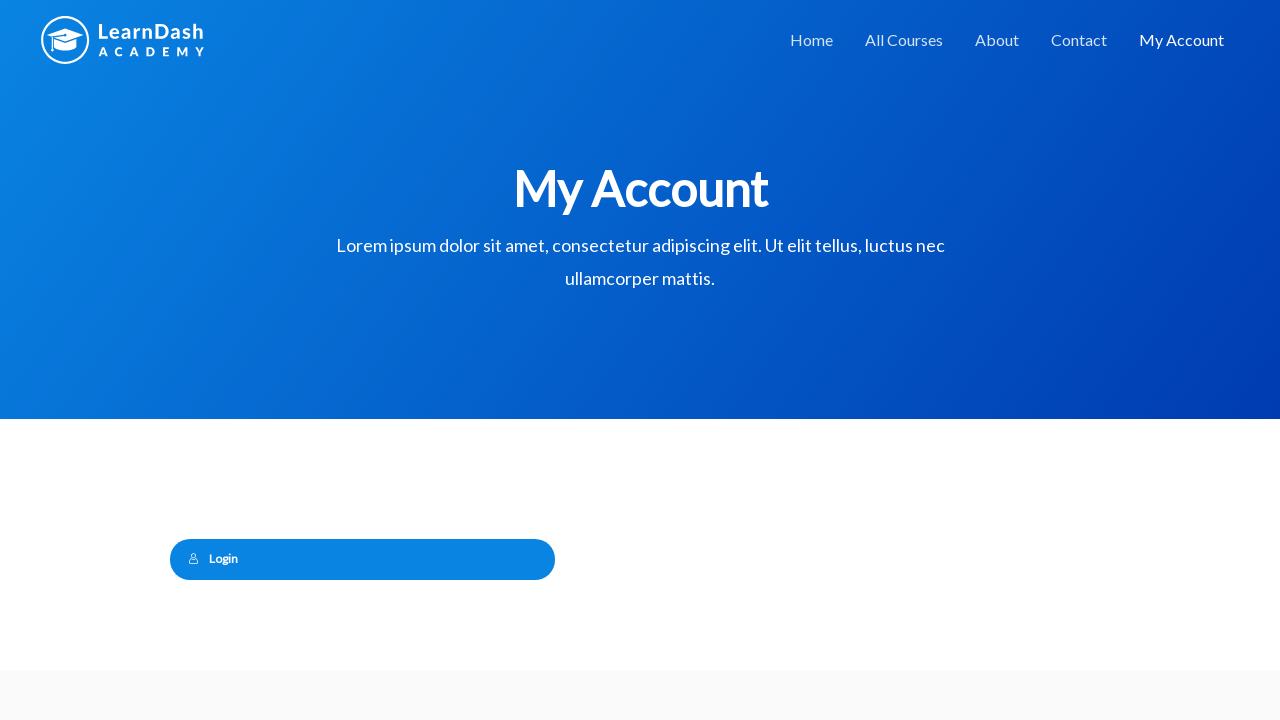

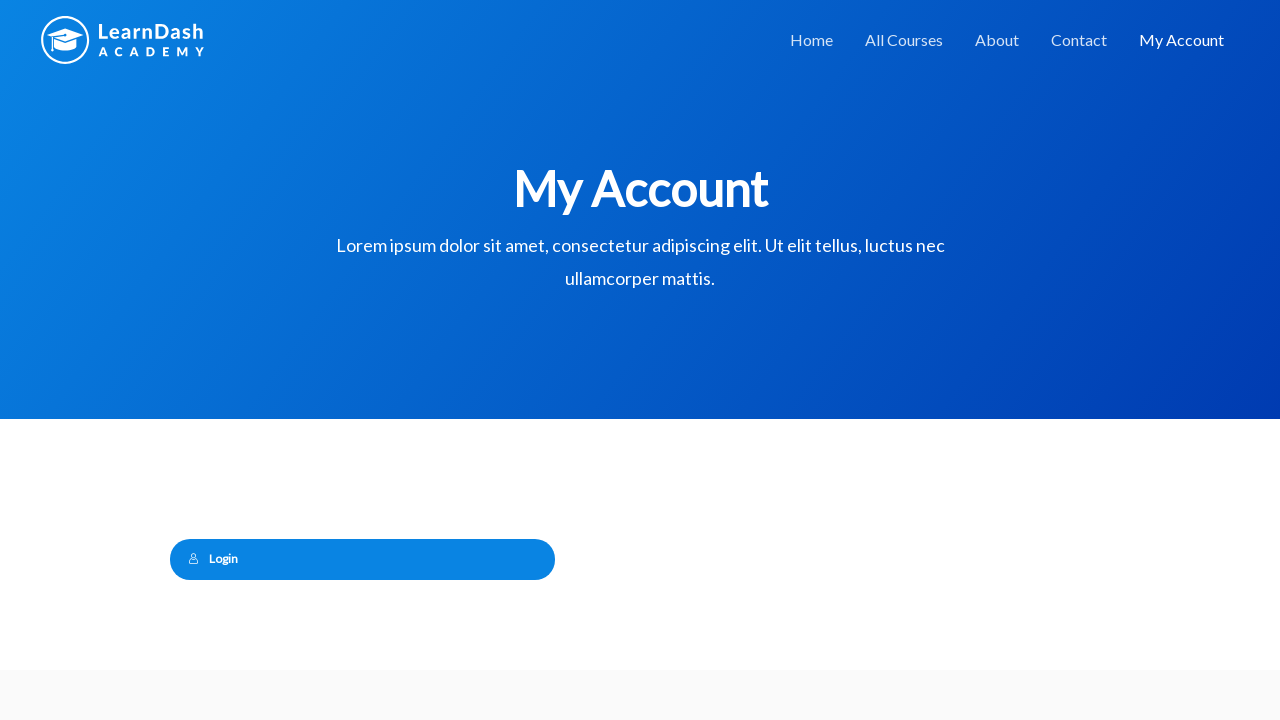